Captures baseline screenshots by taking screenshots in light mode, switching to dark mode and taking another screenshot, then opening join modal and taking a screenshot

Starting URL: https://translator-v3.vercel.app

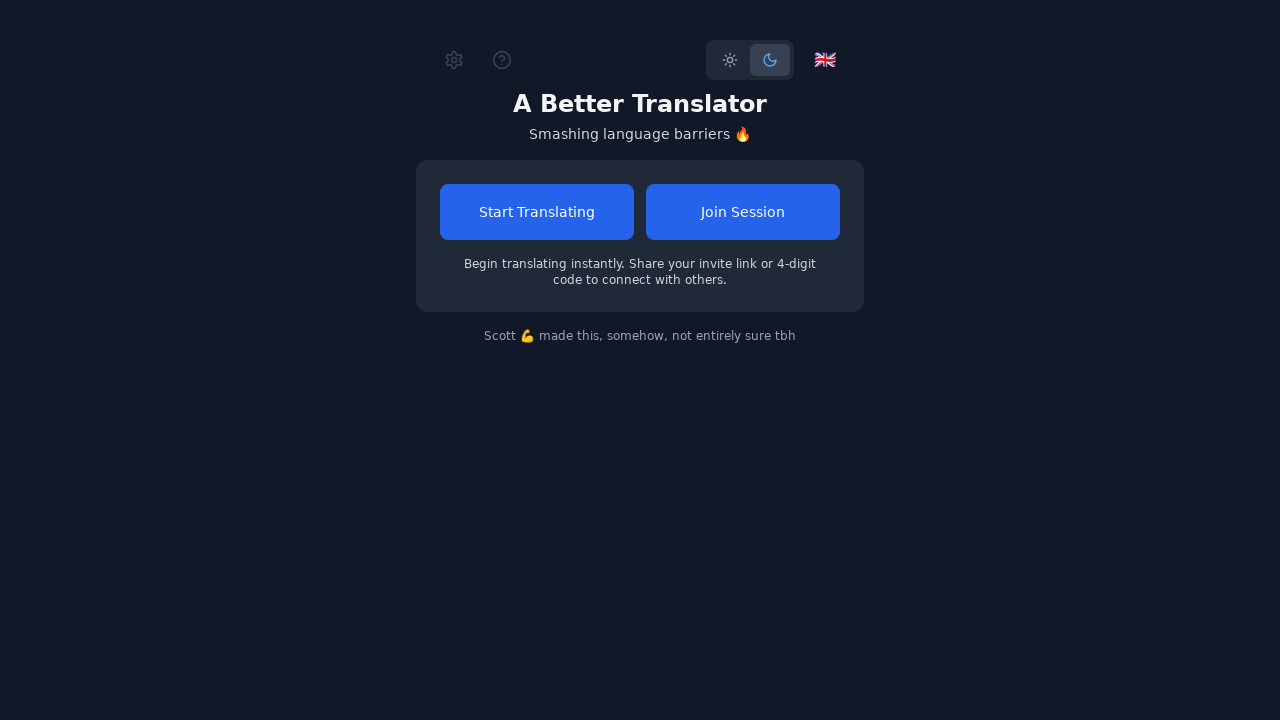

Waited for page to load completely (networkidle)
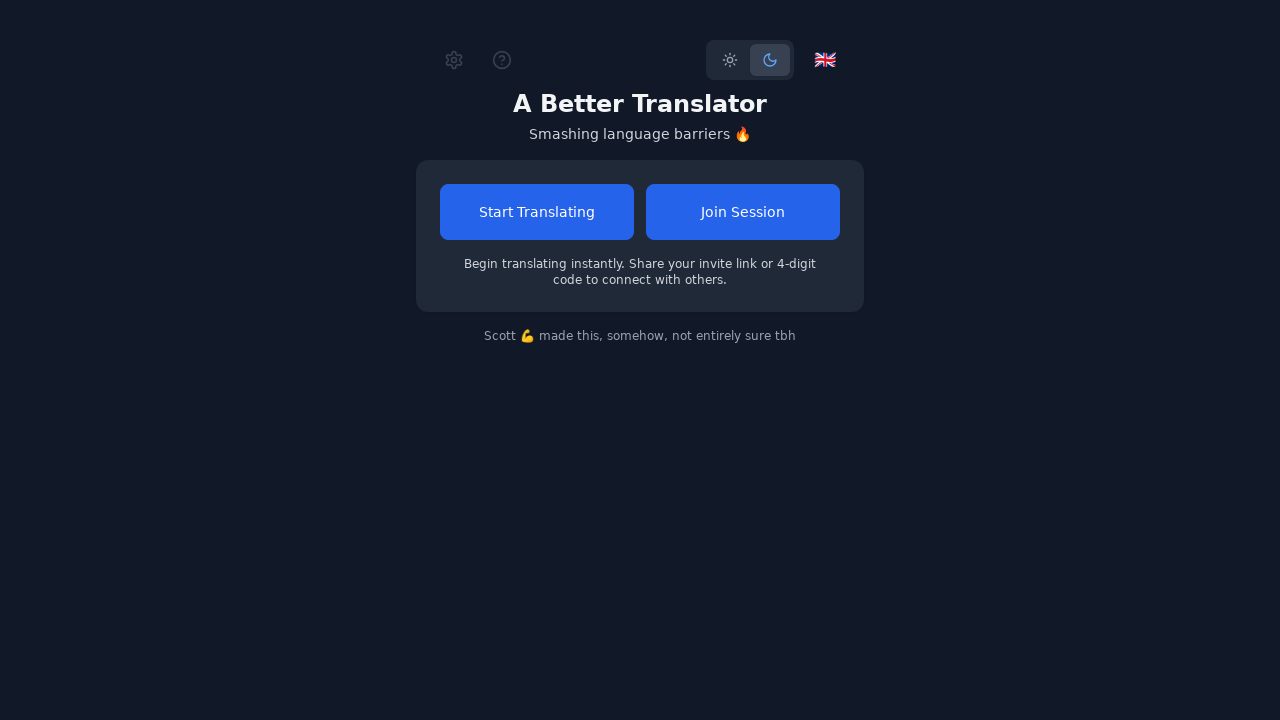

Clicked dark mode button to switch theme at (770, 60) on button[title="Dark"]
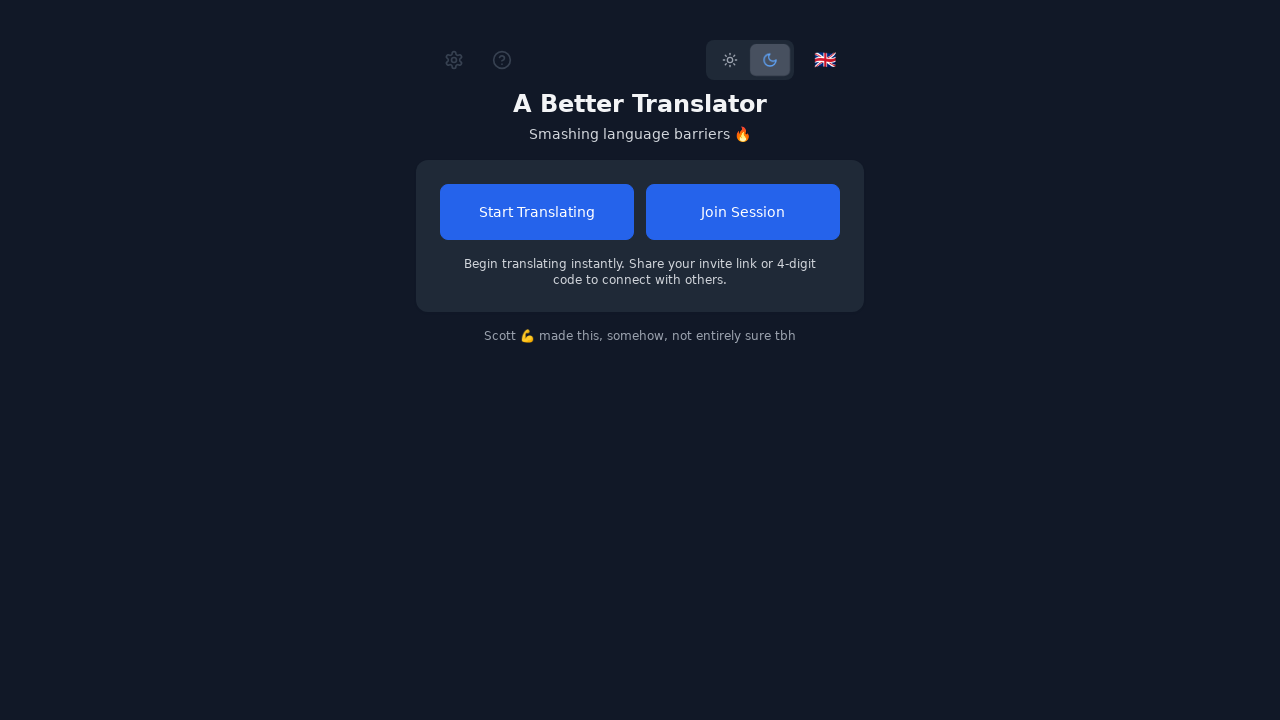

Waited for dark mode theme to apply
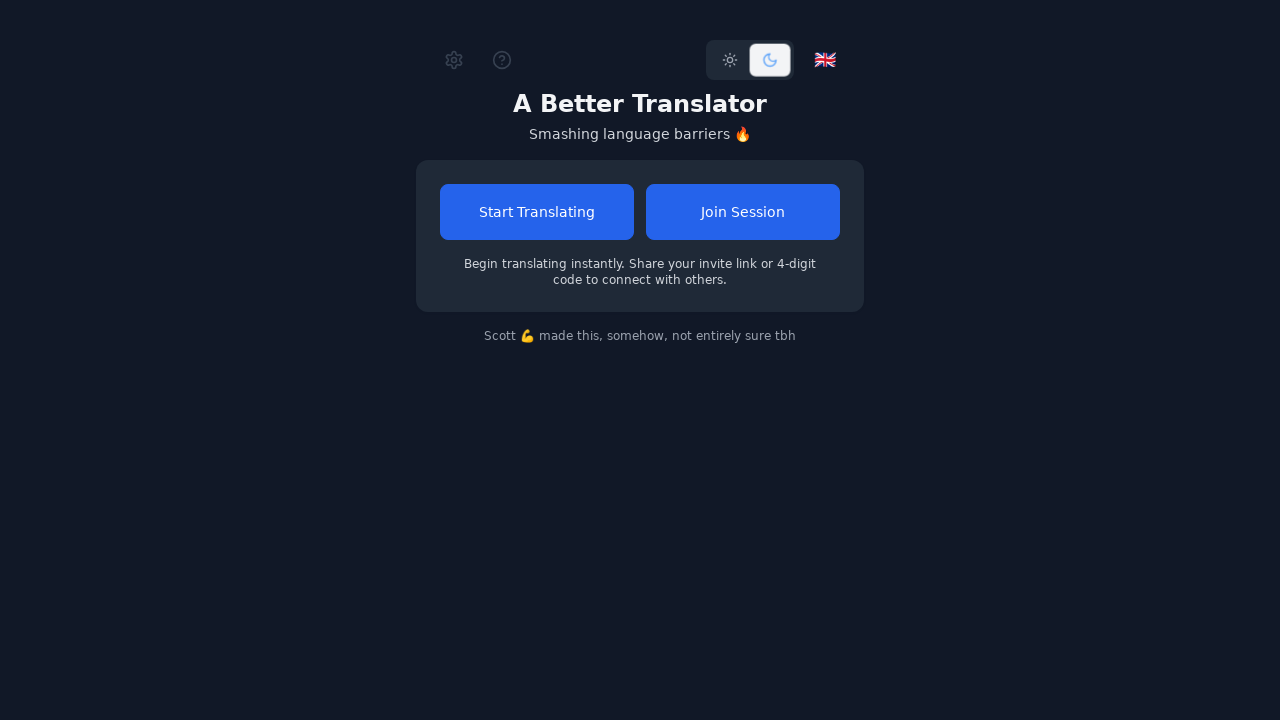

Clicked Join Session button to open modal at (743, 212) on button:has-text("Join Session")
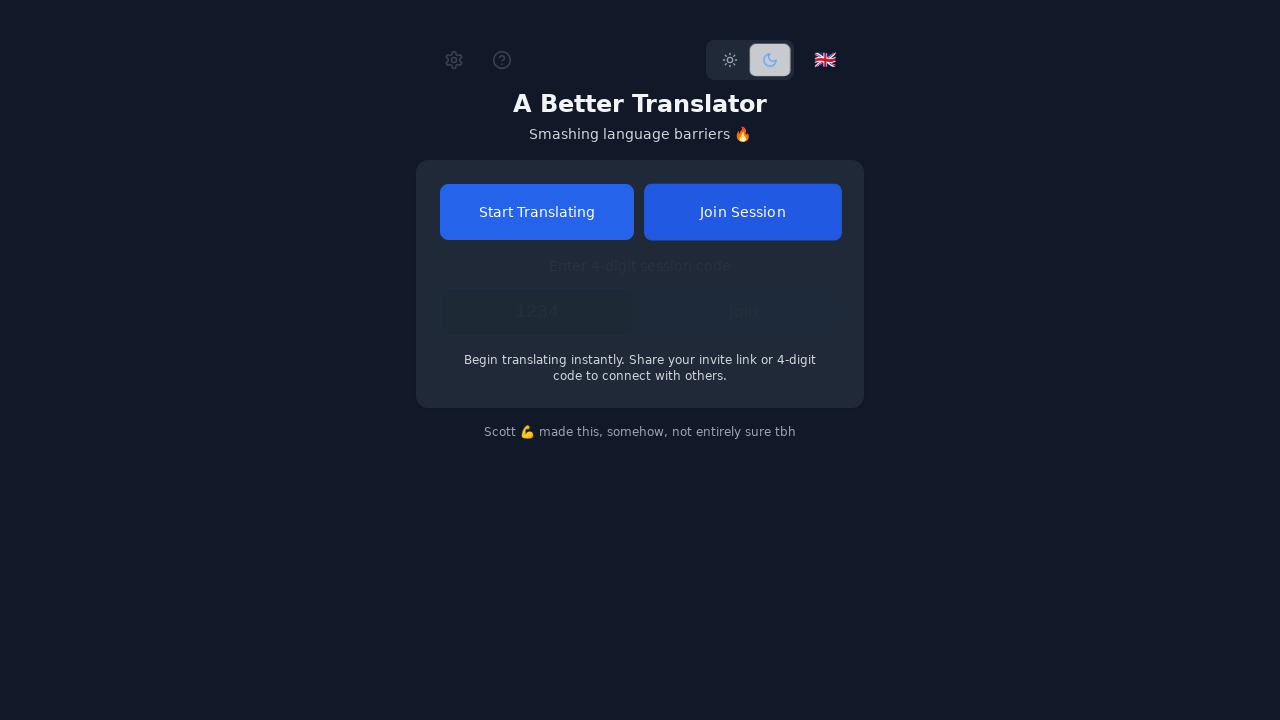

Waited for join modal to open
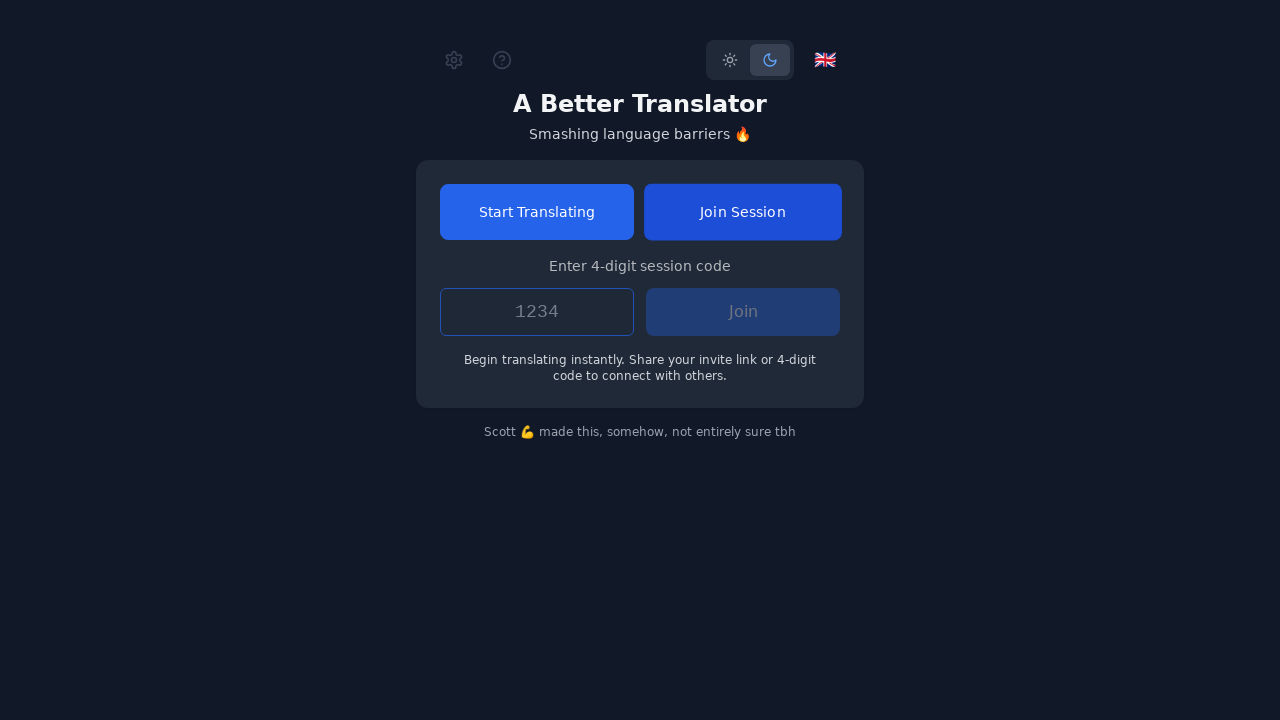

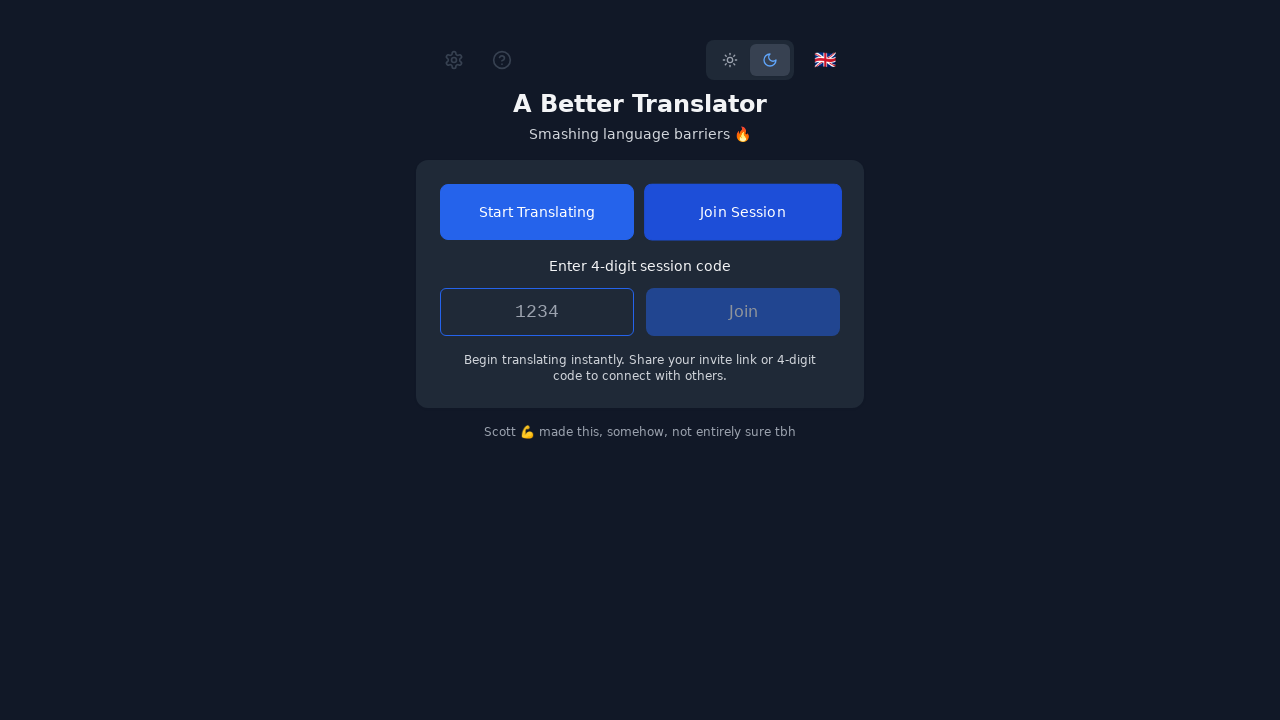